Tests negative login scenario by clicking submit without entering credentials and verifying the error message is displayed

Starting URL: https://parabank.parasoft.com/parabank/index.htm

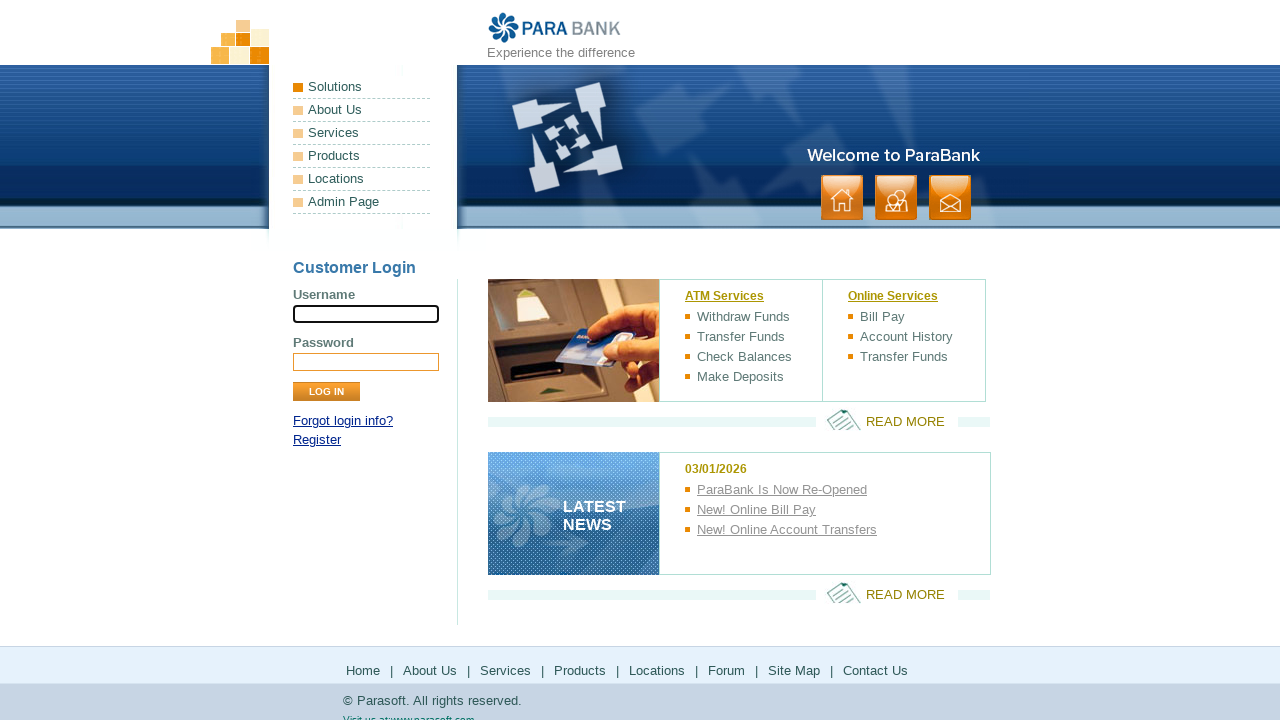

Clicked submit button without entering credentials at (326, 392) on input[type='submit']
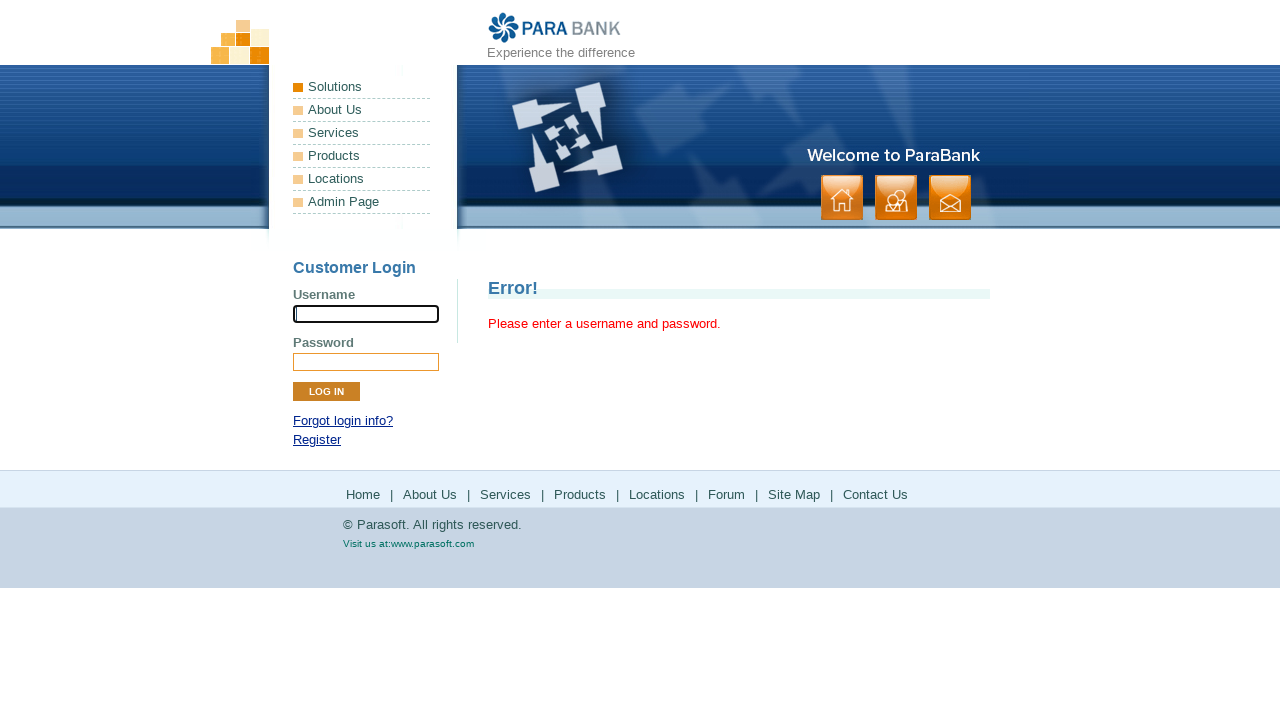

Error message displayed after submitting empty login form
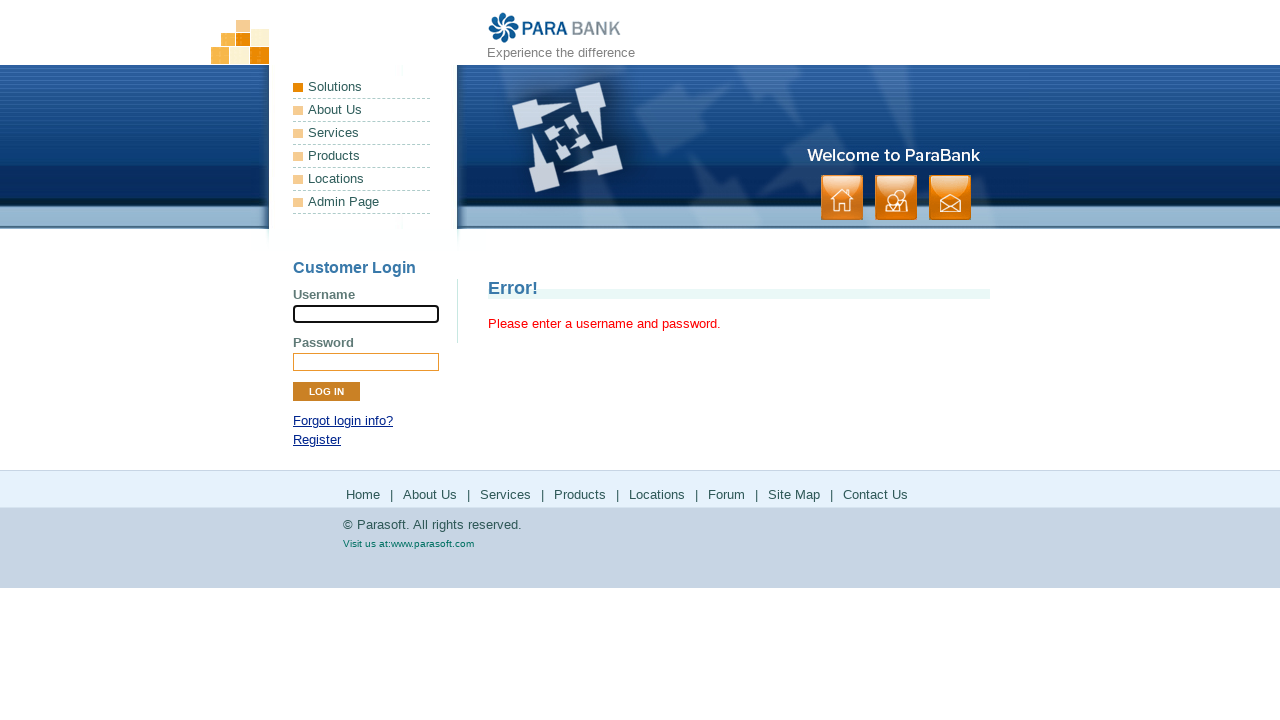

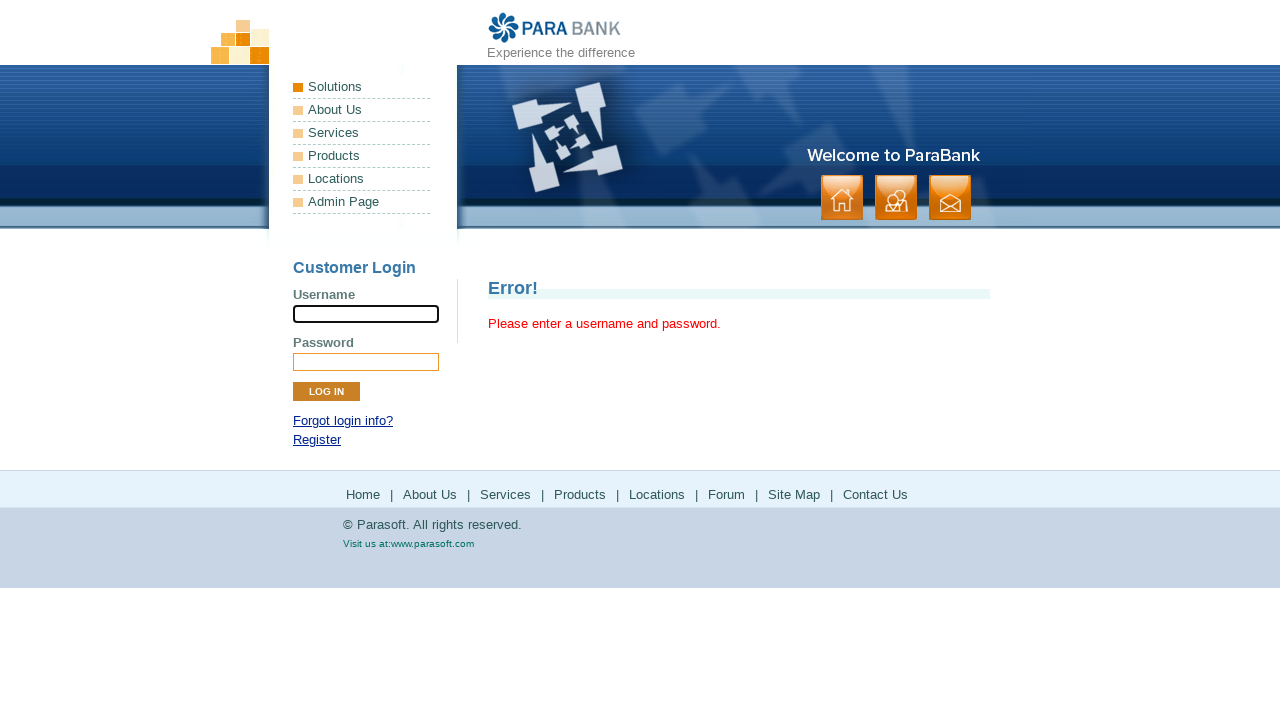